Tests dynamic loading functionality by clicking a Start button and waiting for the "Hello World!" text to appear after a loading animation completes

Starting URL: http://the-internet.herokuapp.com/dynamic_loading/2

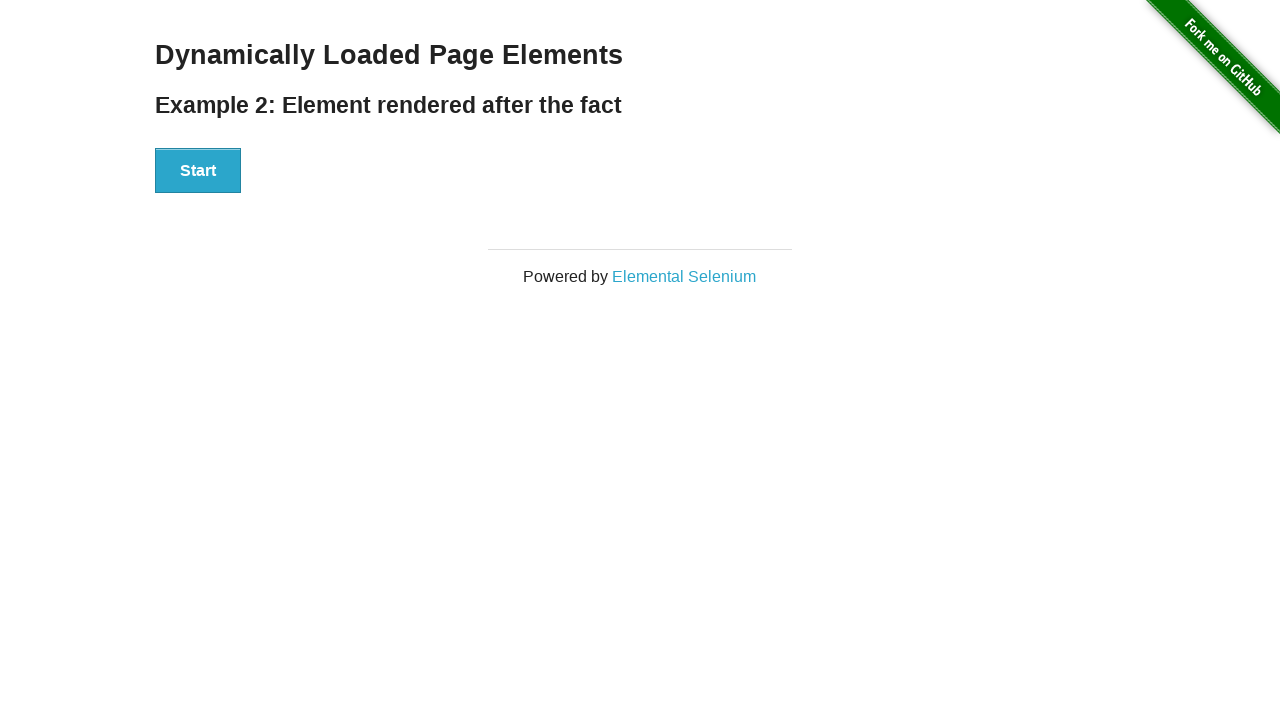

Clicked the Start button to trigger dynamic loading at (198, 171) on xpath=//button[contains(text(),'Start')]
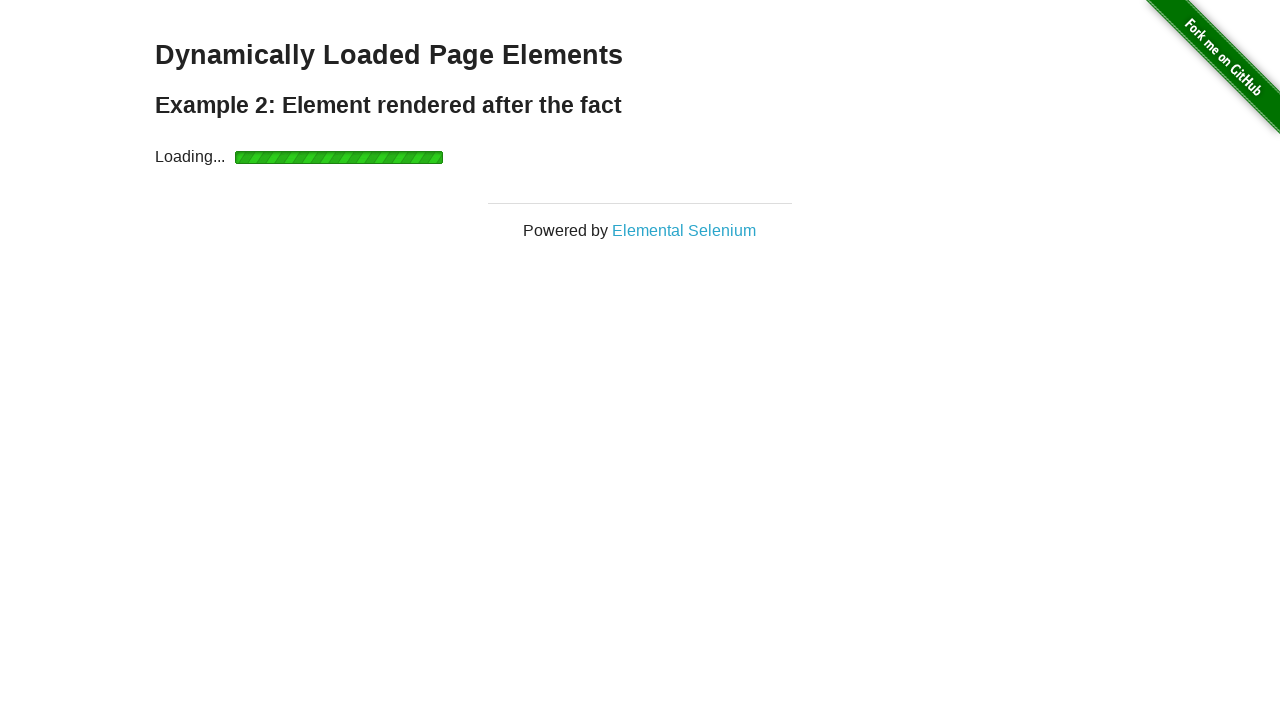

Waited for 'Hello World!' text to appear after loading completes
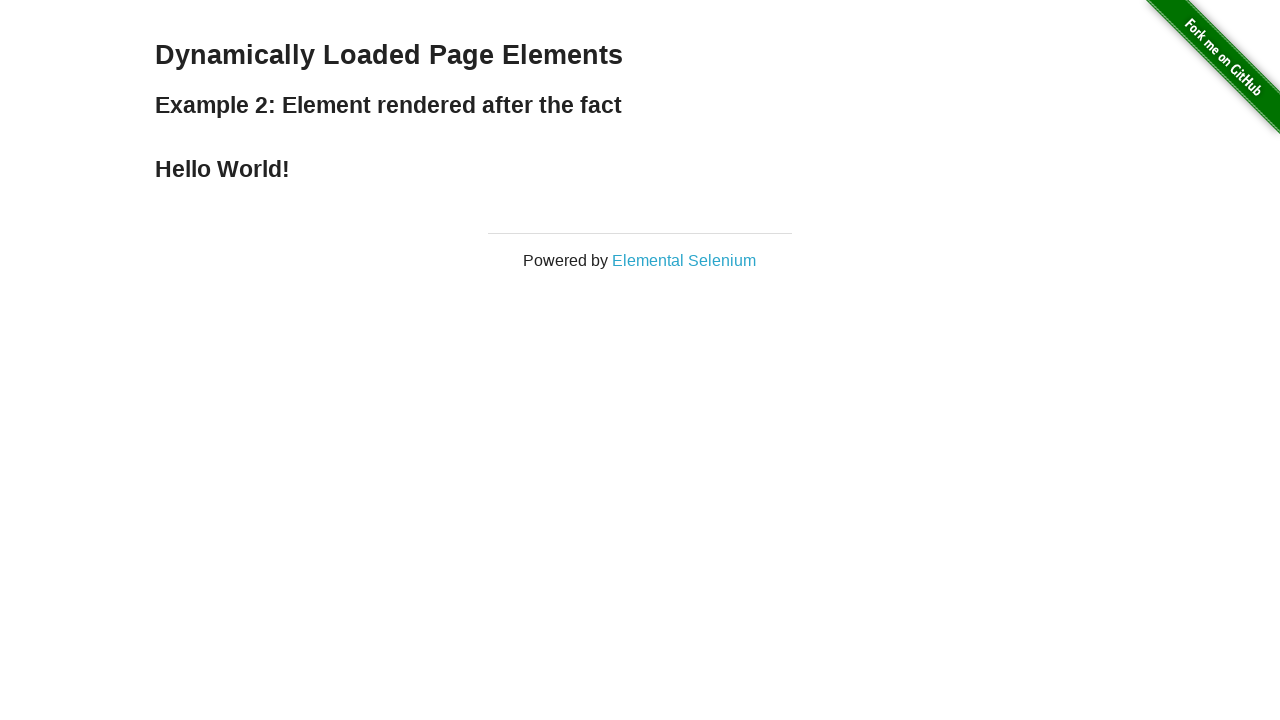

Located the 'Hello World!' element
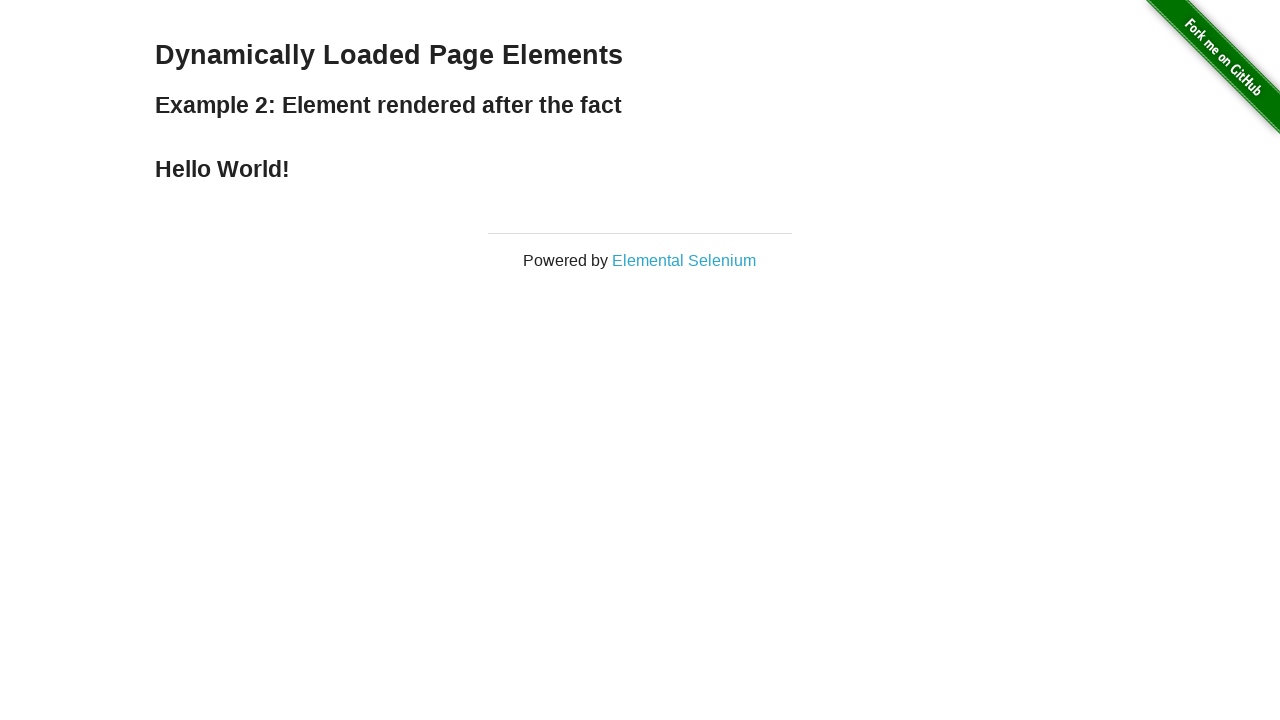

Verified 'Hello World!' text content matches expected value
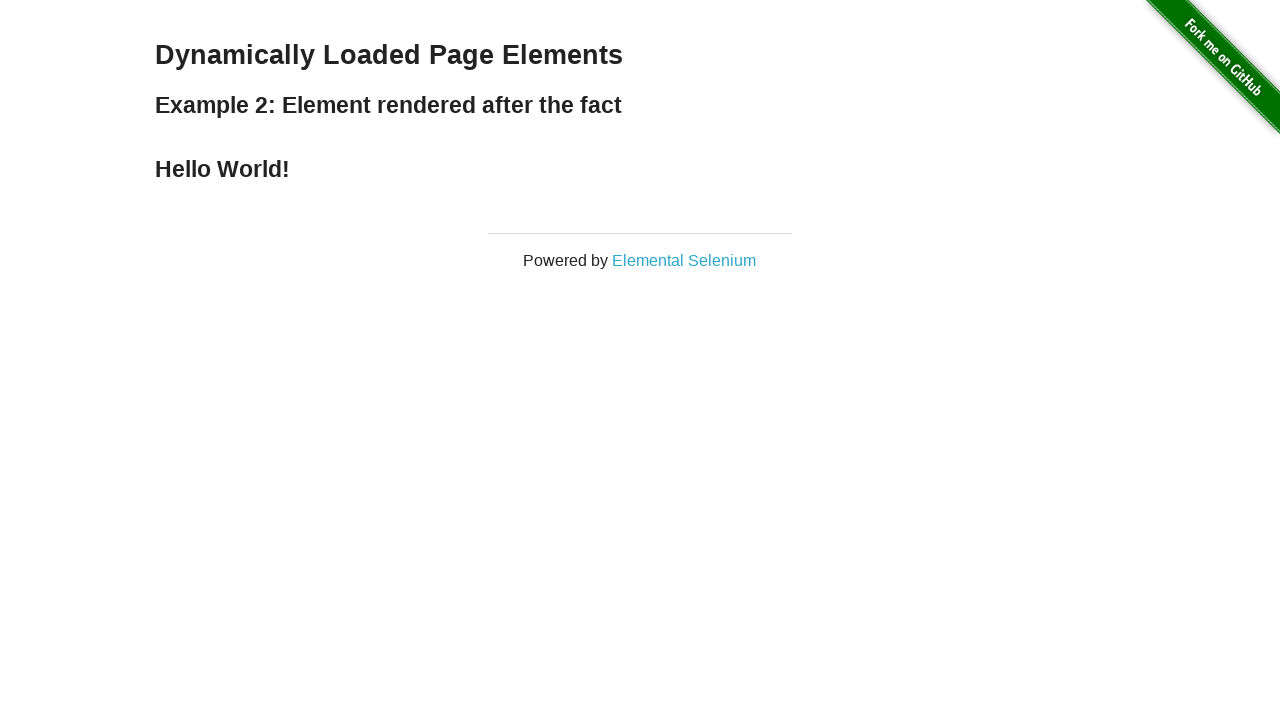

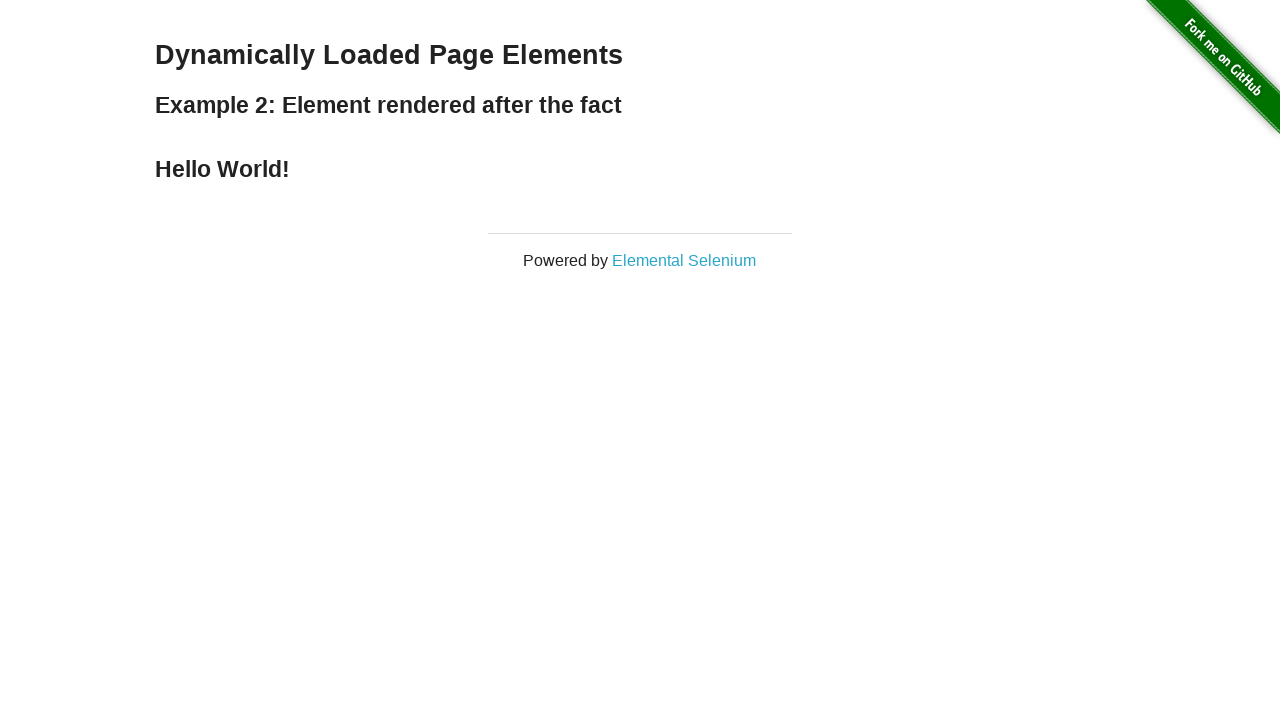